Tests editing a todo item by double-clicking, modifying the text, and pressing Enter

Starting URL: https://demo.playwright.dev/todomvc

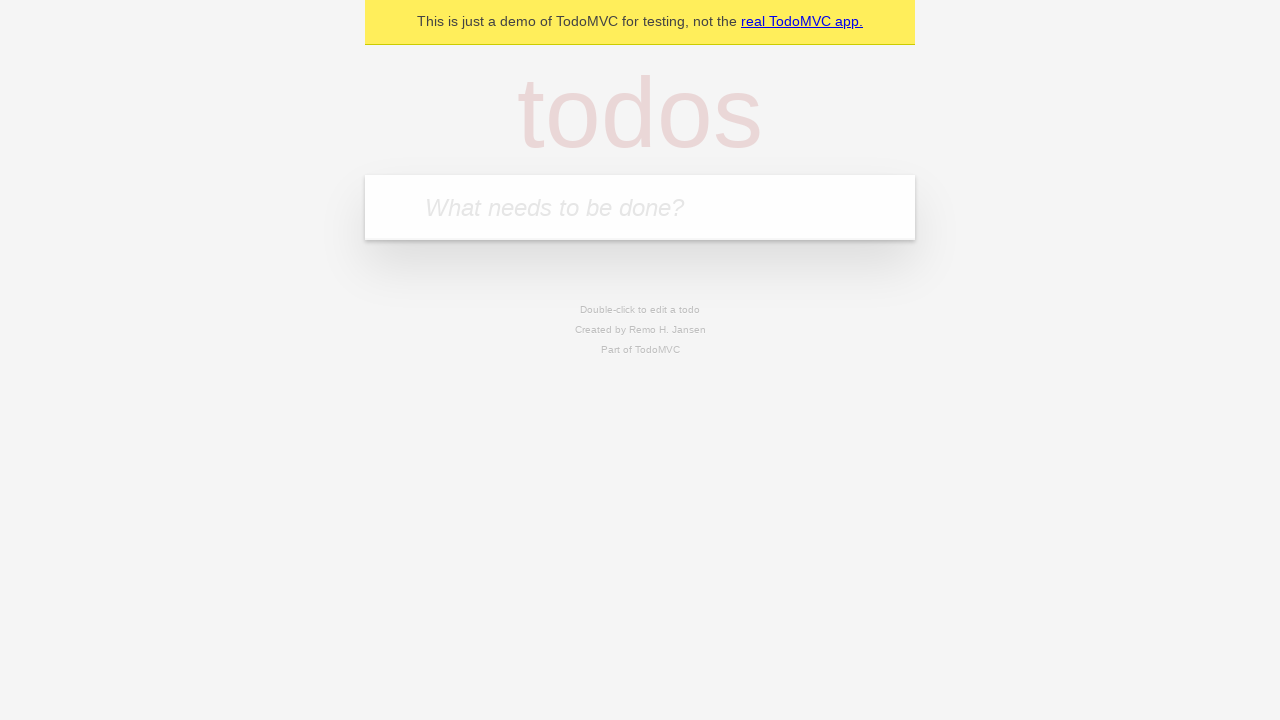

Filled first todo with 'buy some cheese' on internal:attr=[placeholder="What needs to be done?"i]
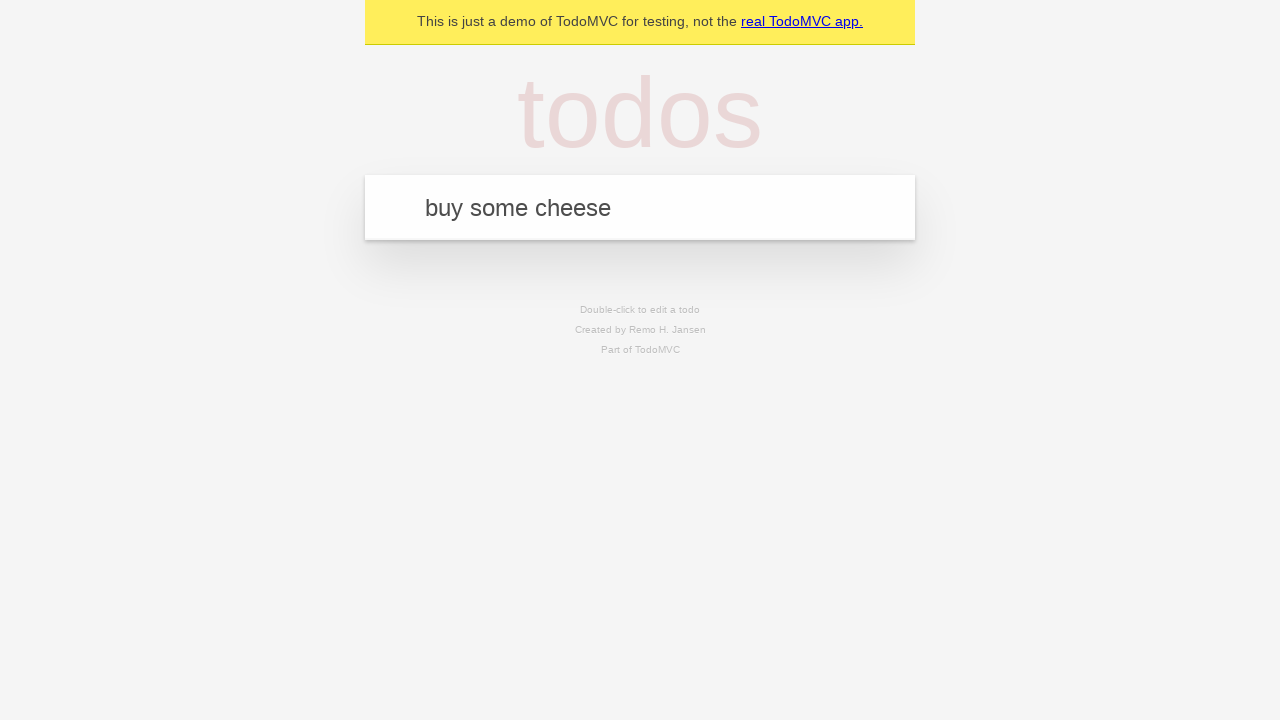

Pressed Enter to create first todo on internal:attr=[placeholder="What needs to be done?"i]
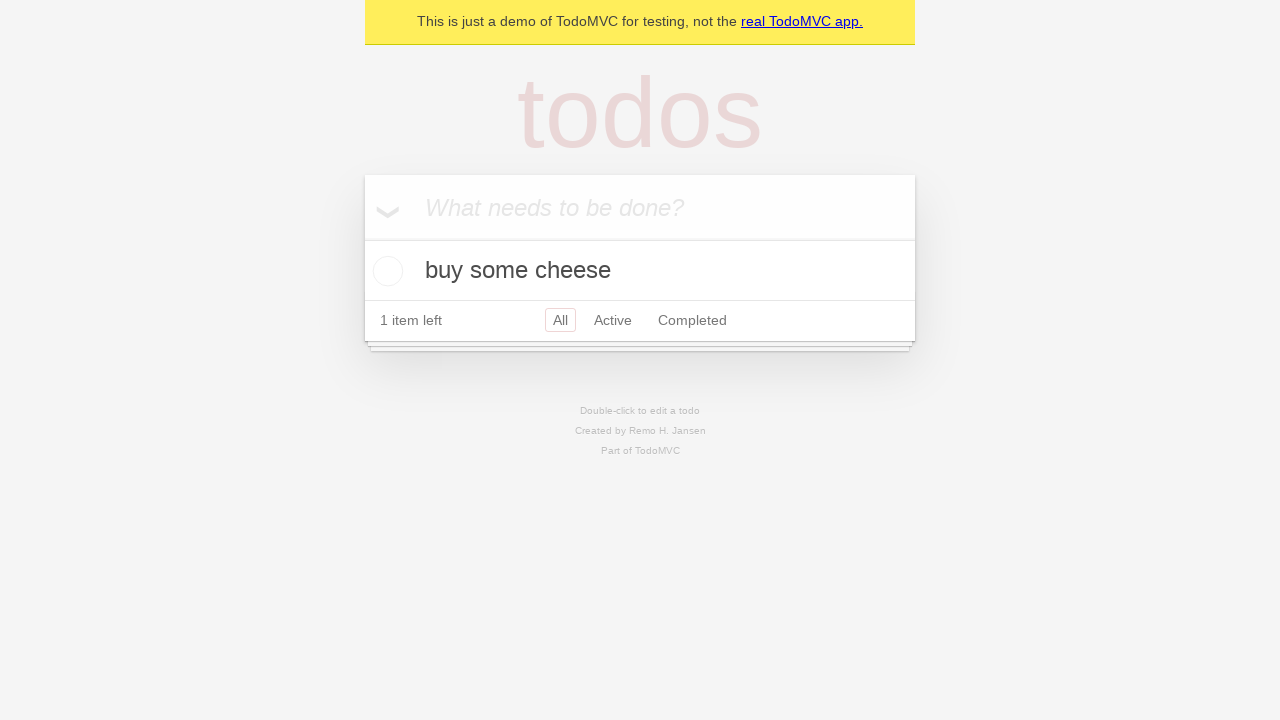

Filled second todo with 'feed the cat' on internal:attr=[placeholder="What needs to be done?"i]
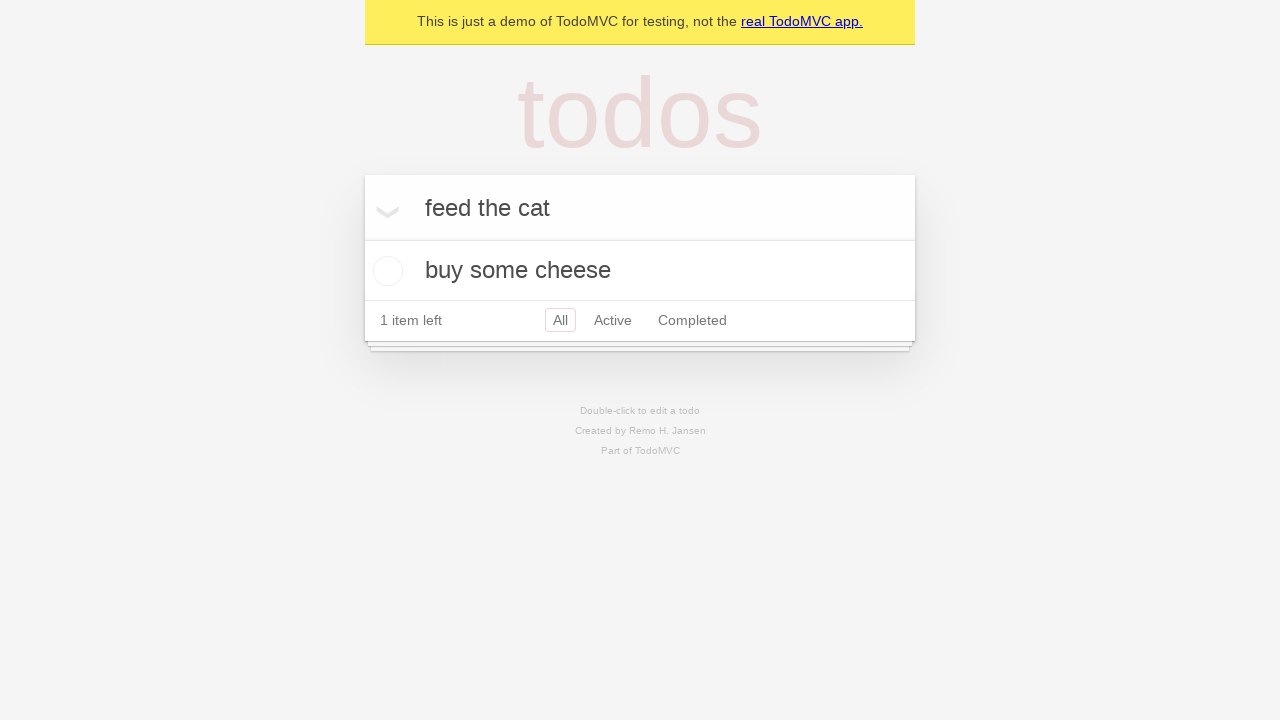

Pressed Enter to create second todo on internal:attr=[placeholder="What needs to be done?"i]
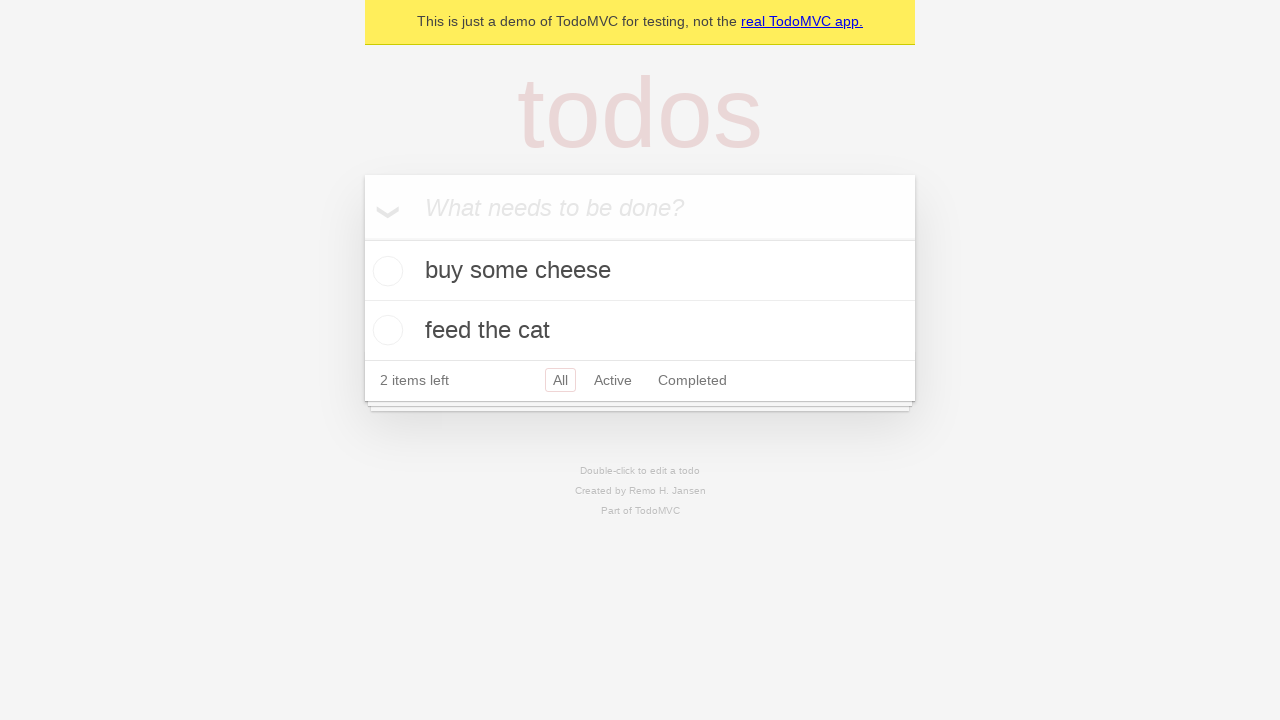

Filled third todo with 'book a doctors appointment' on internal:attr=[placeholder="What needs to be done?"i]
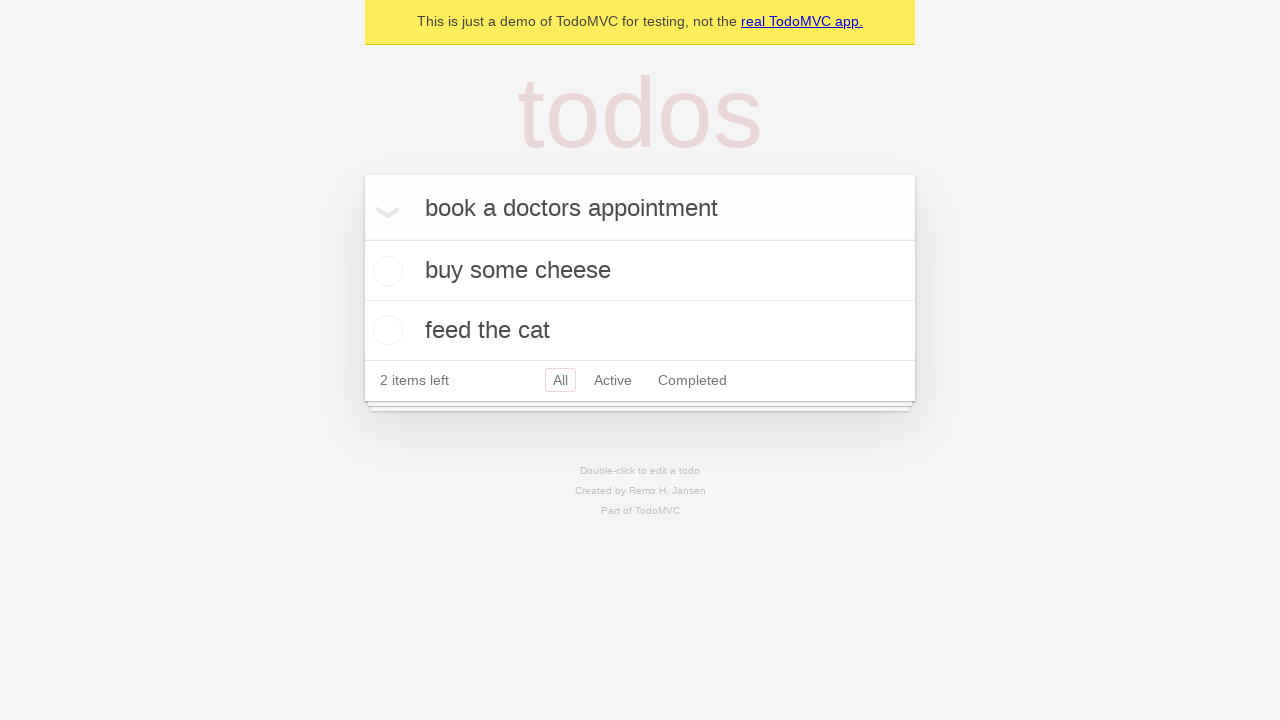

Pressed Enter to create third todo on internal:attr=[placeholder="What needs to be done?"i]
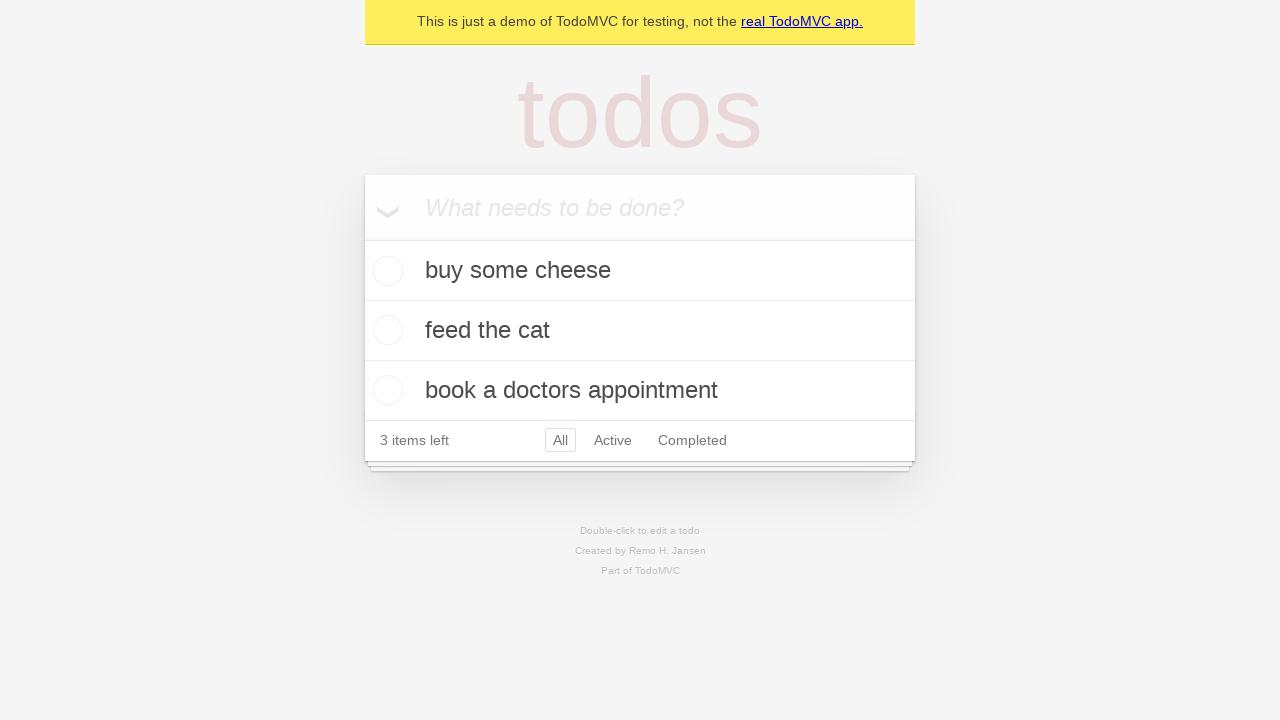

Retrieved all todo items
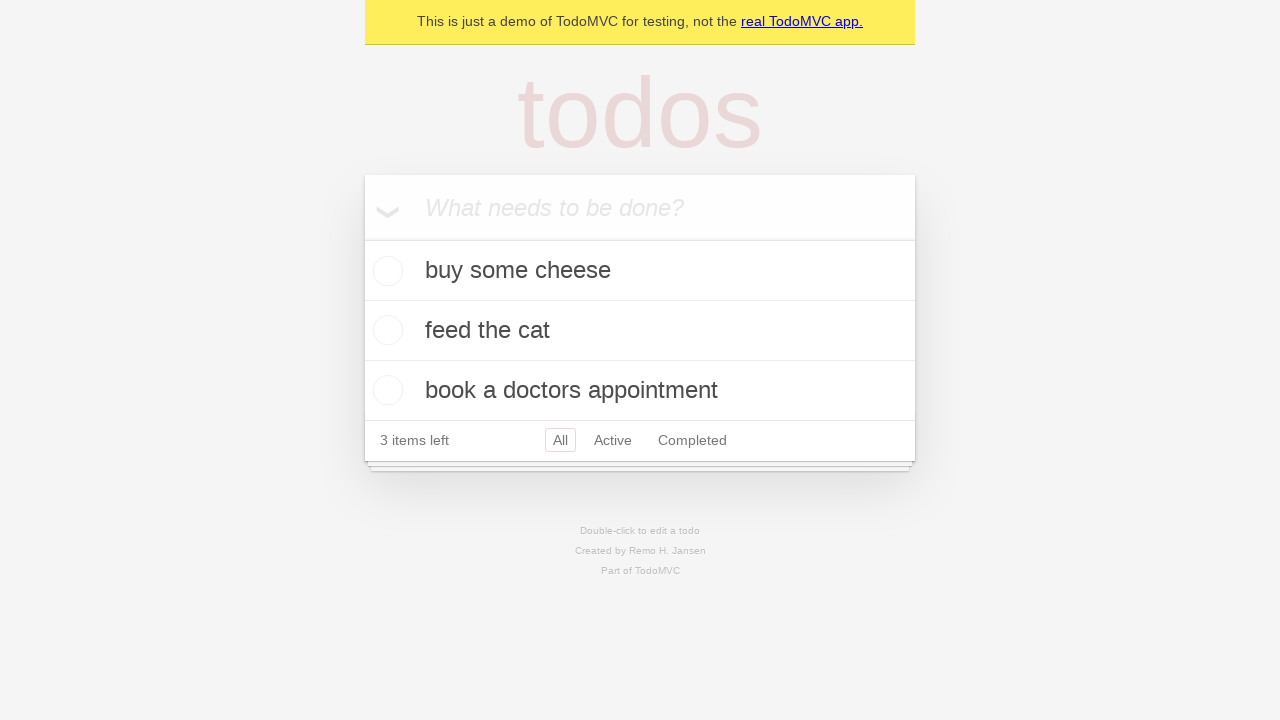

Selected second todo item
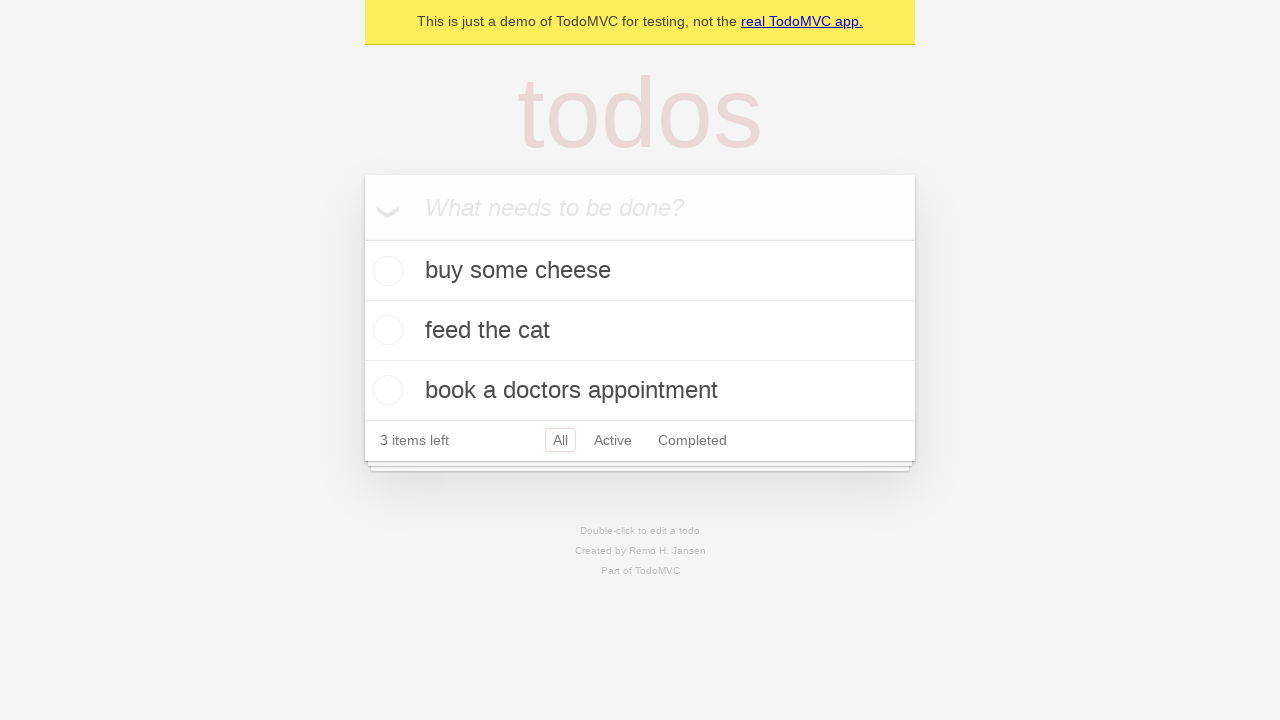

Double-clicked second todo to enter edit mode at (640, 331) on internal:testid=[data-testid="todo-item"s] >> nth=1
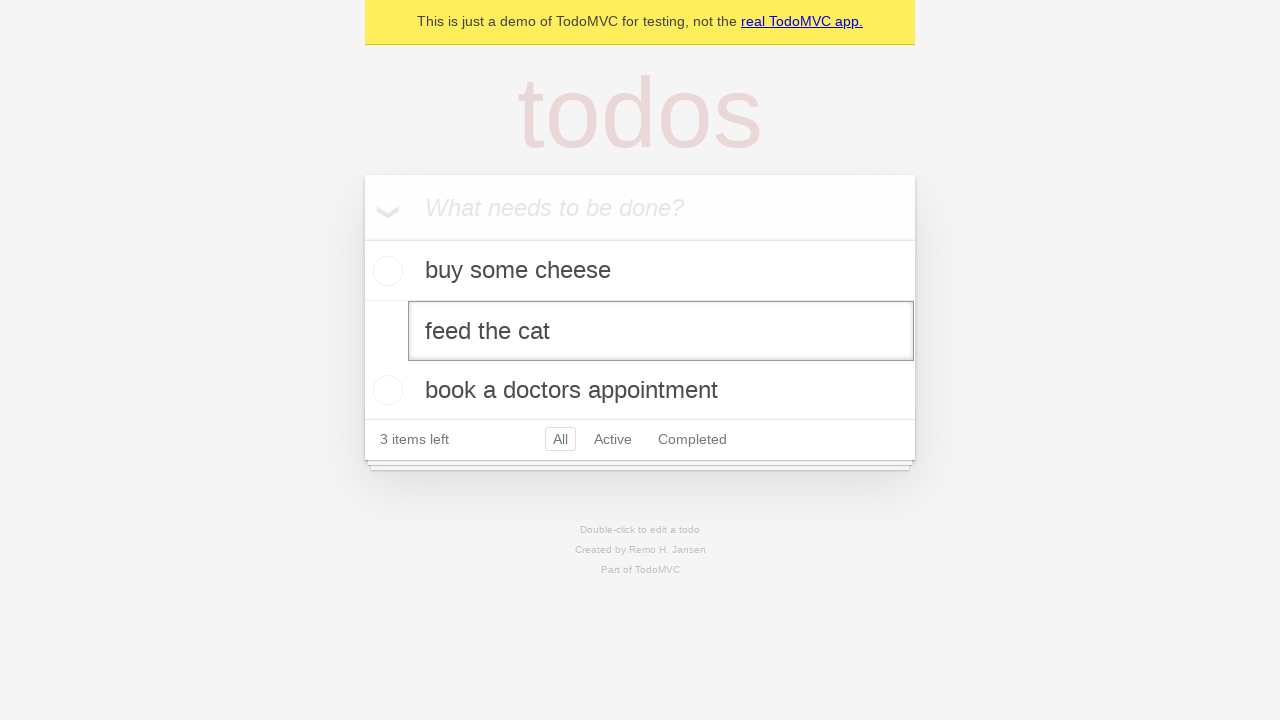

Changed todo text to 'buy some sausages' on internal:testid=[data-testid="todo-item"s] >> nth=1 >> internal:role=textbox[nam
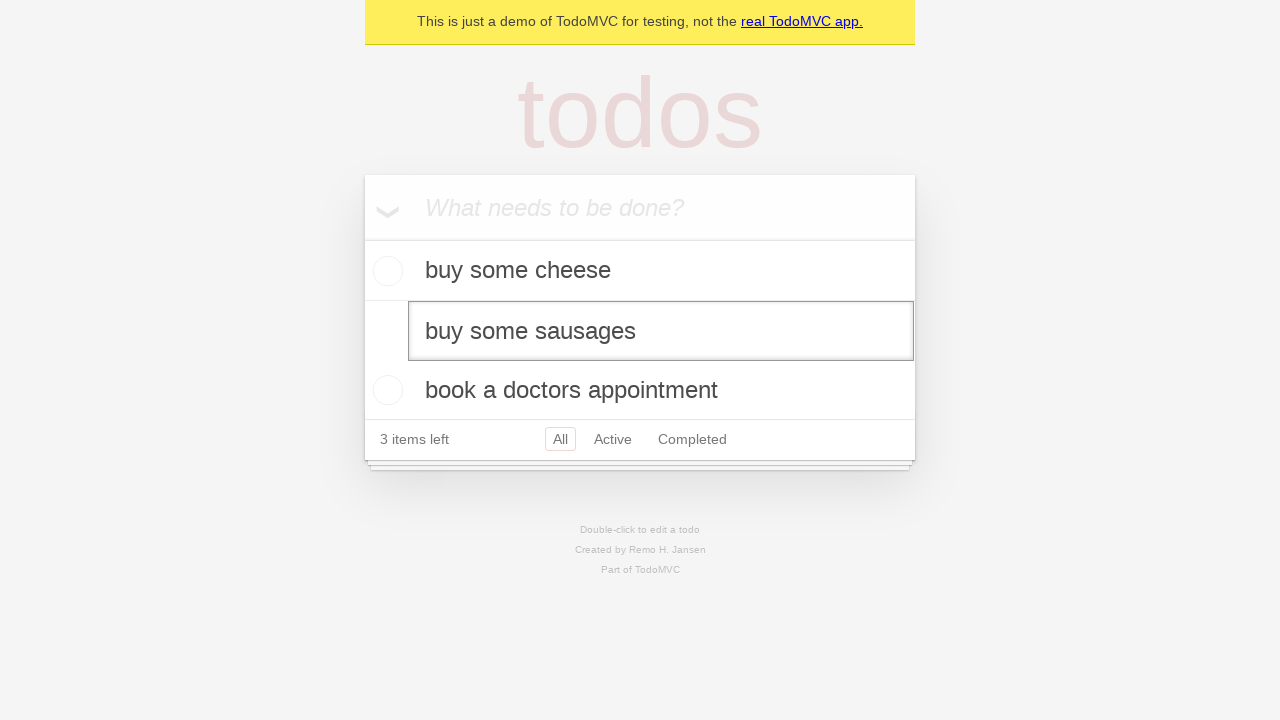

Pressed Enter to confirm edit of second todo on internal:testid=[data-testid="todo-item"s] >> nth=1 >> internal:role=textbox[nam
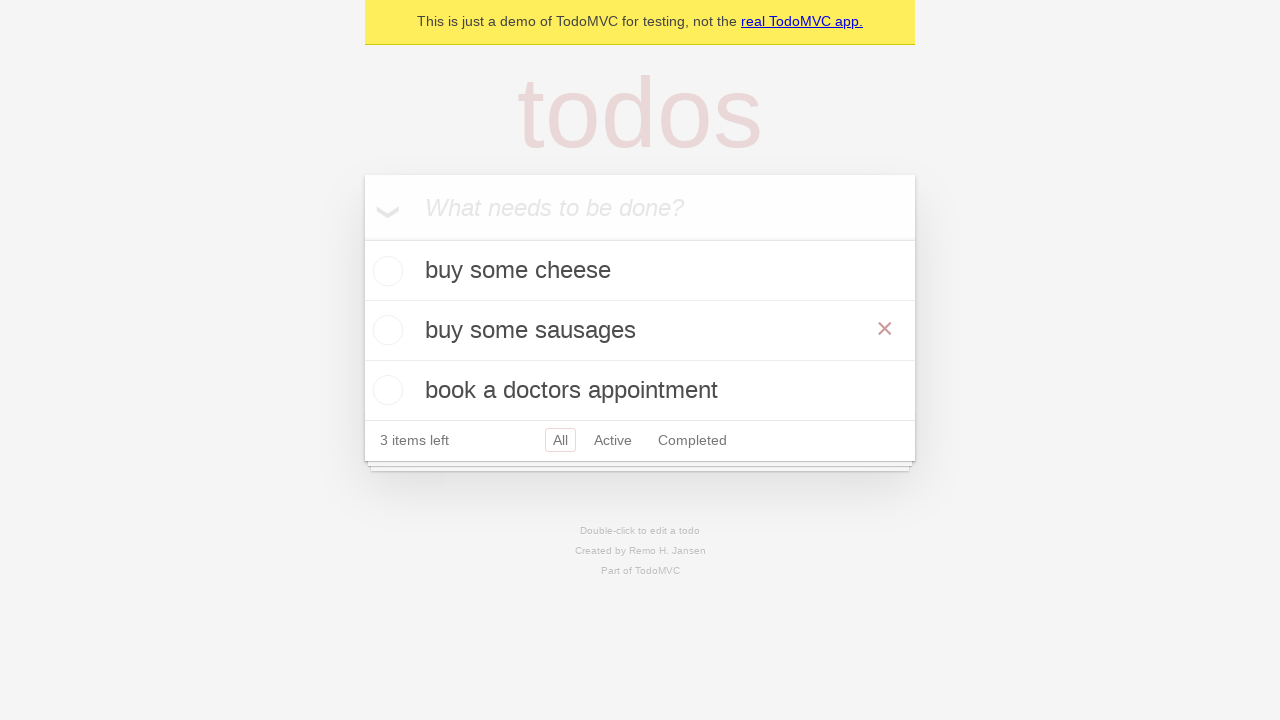

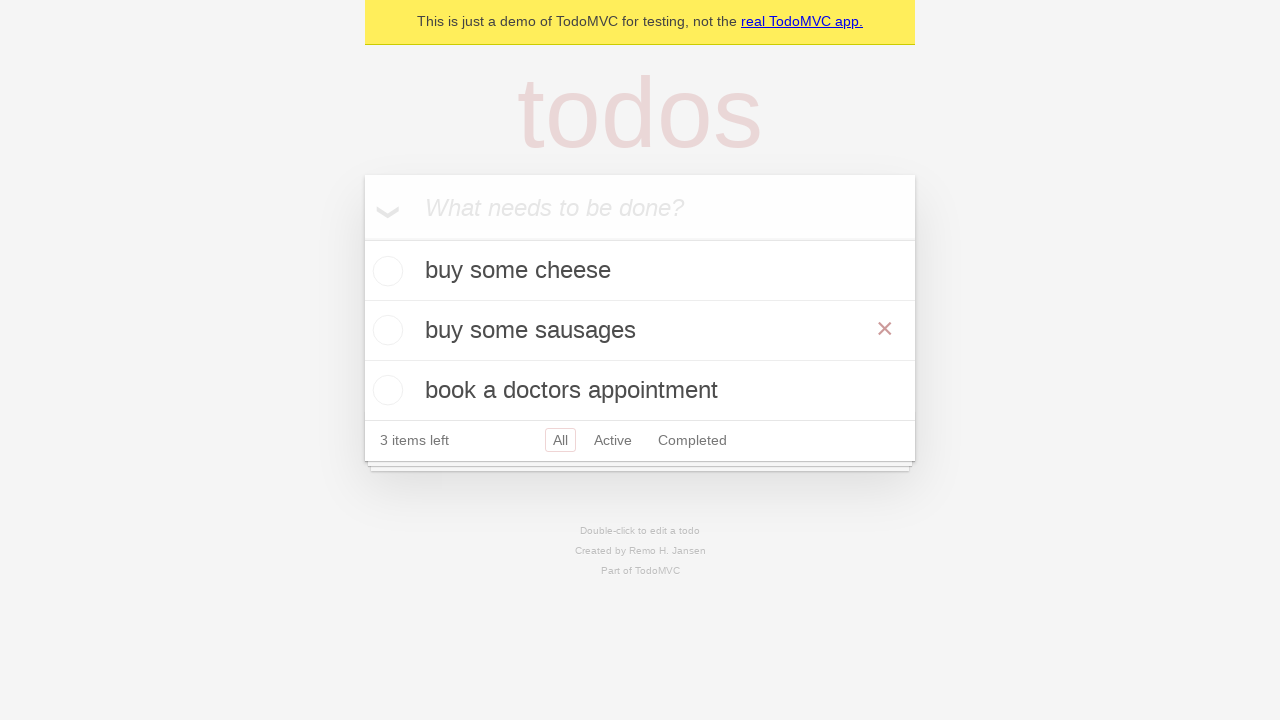